Tests tooltip functionality by hovering over an element to display its tooltip on the jQuery UI demo page

Starting URL: https://jqueryui.com/tooltip/

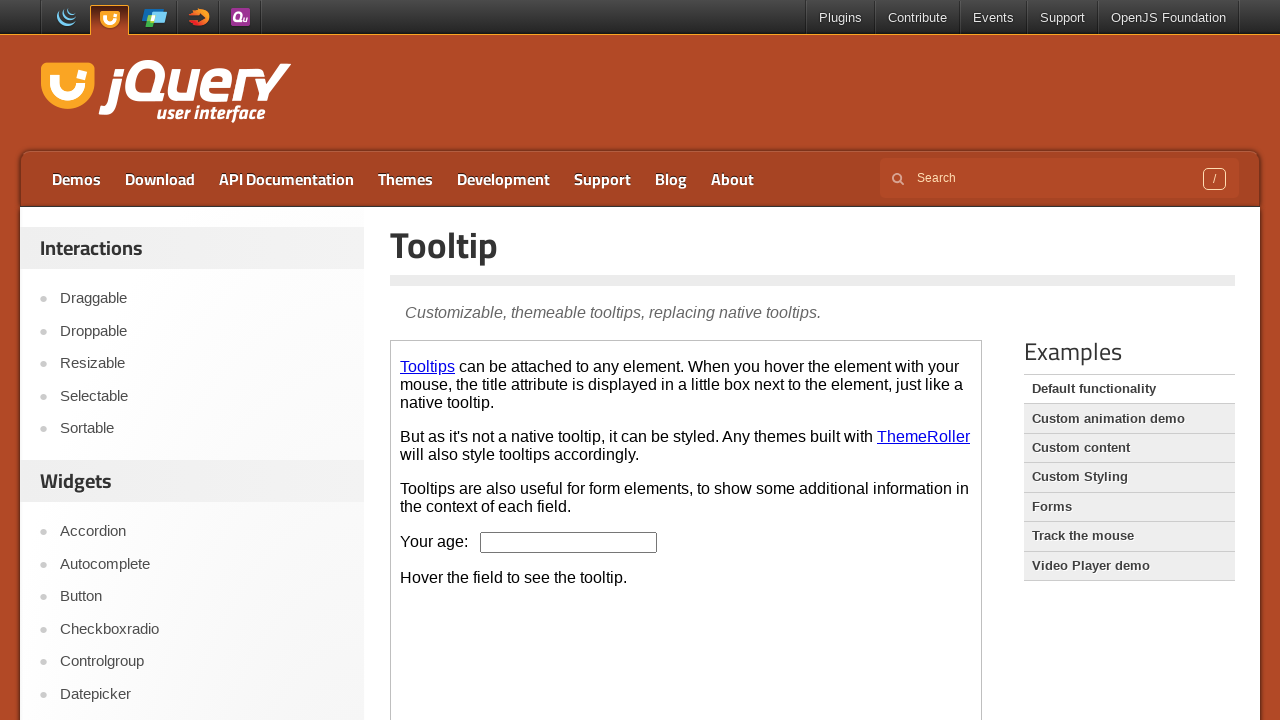

Located the first iframe containing the tooltip demo
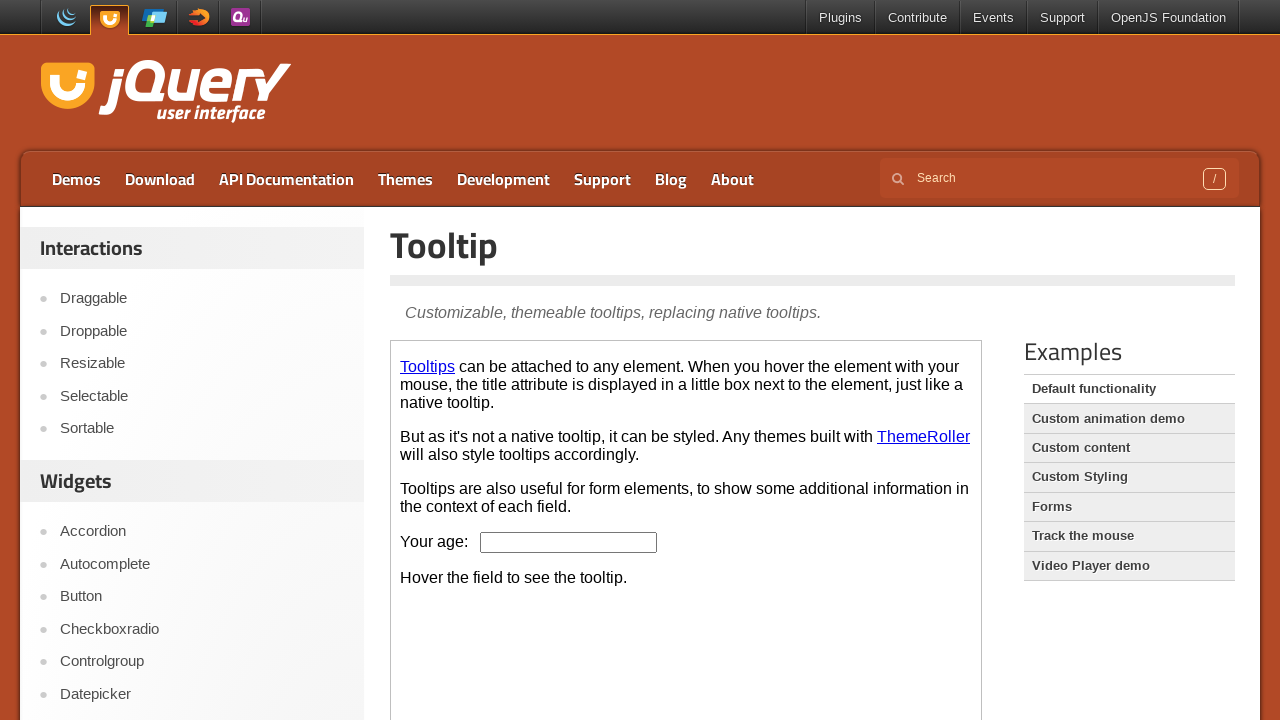

Selected the first iframe again
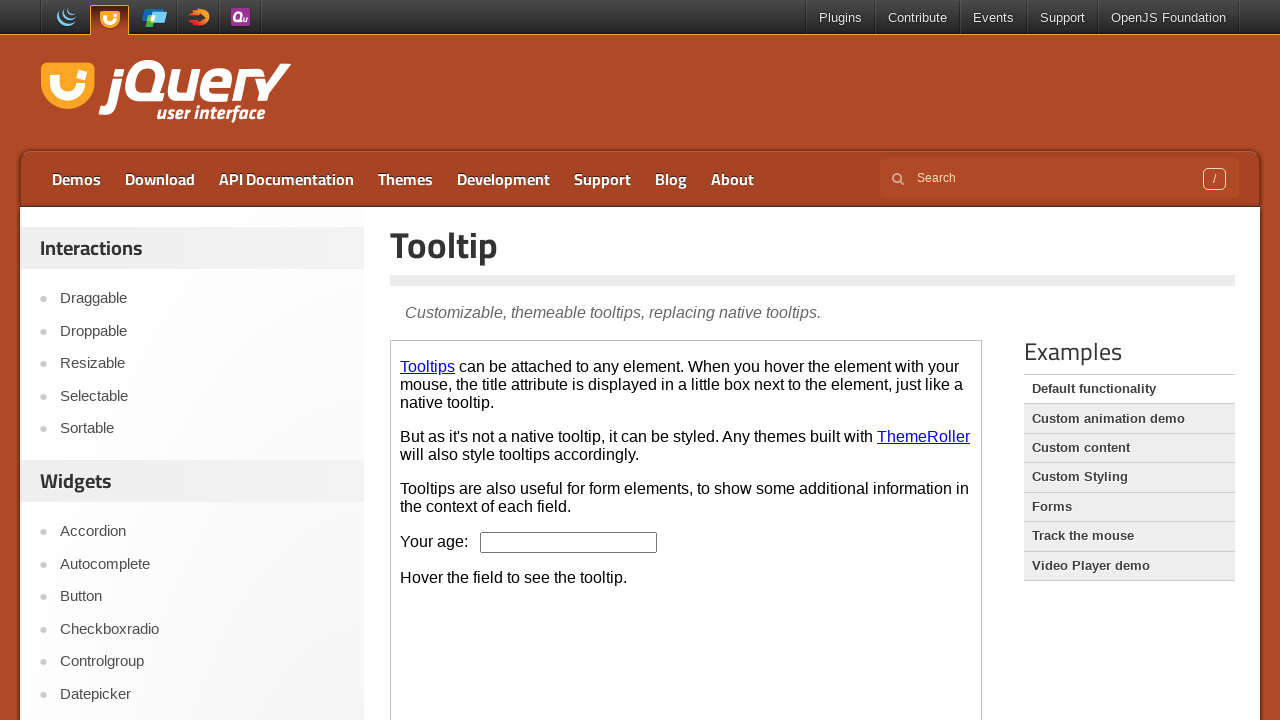

Located the 'Tooltips' link element in the iframe
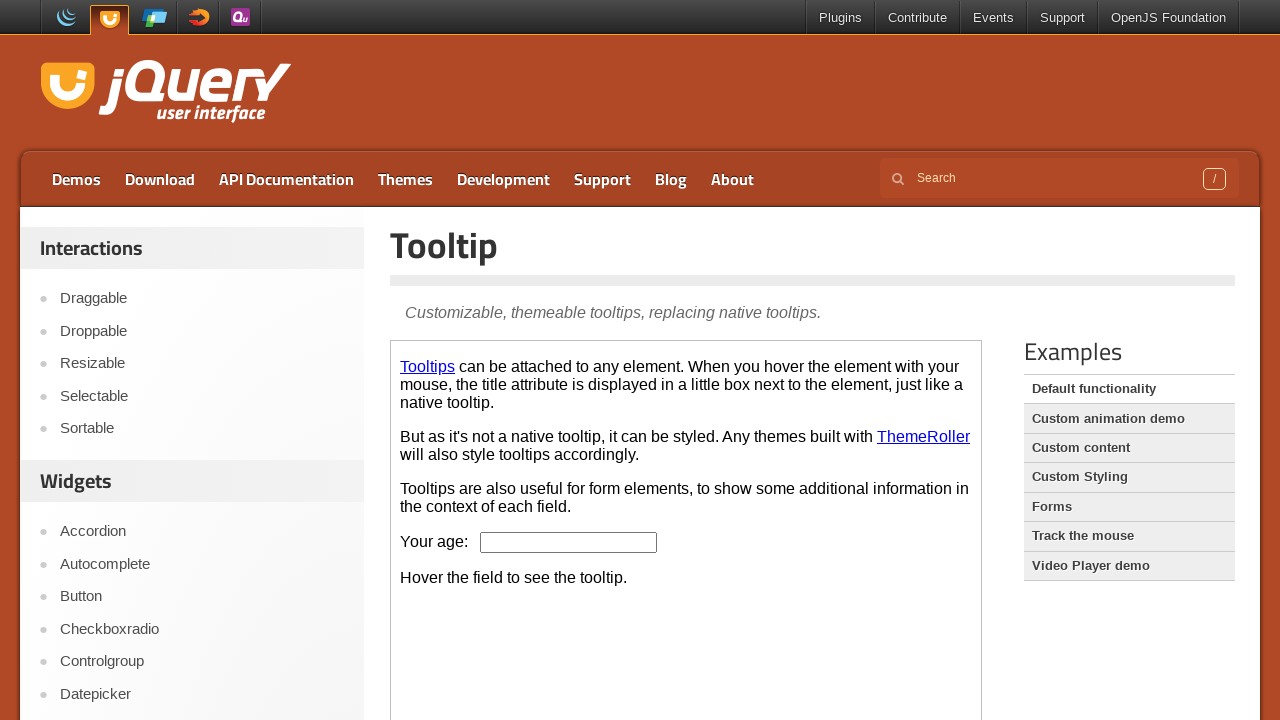

Retrieved title attribute from tooltip element: 'That's what this widget is'
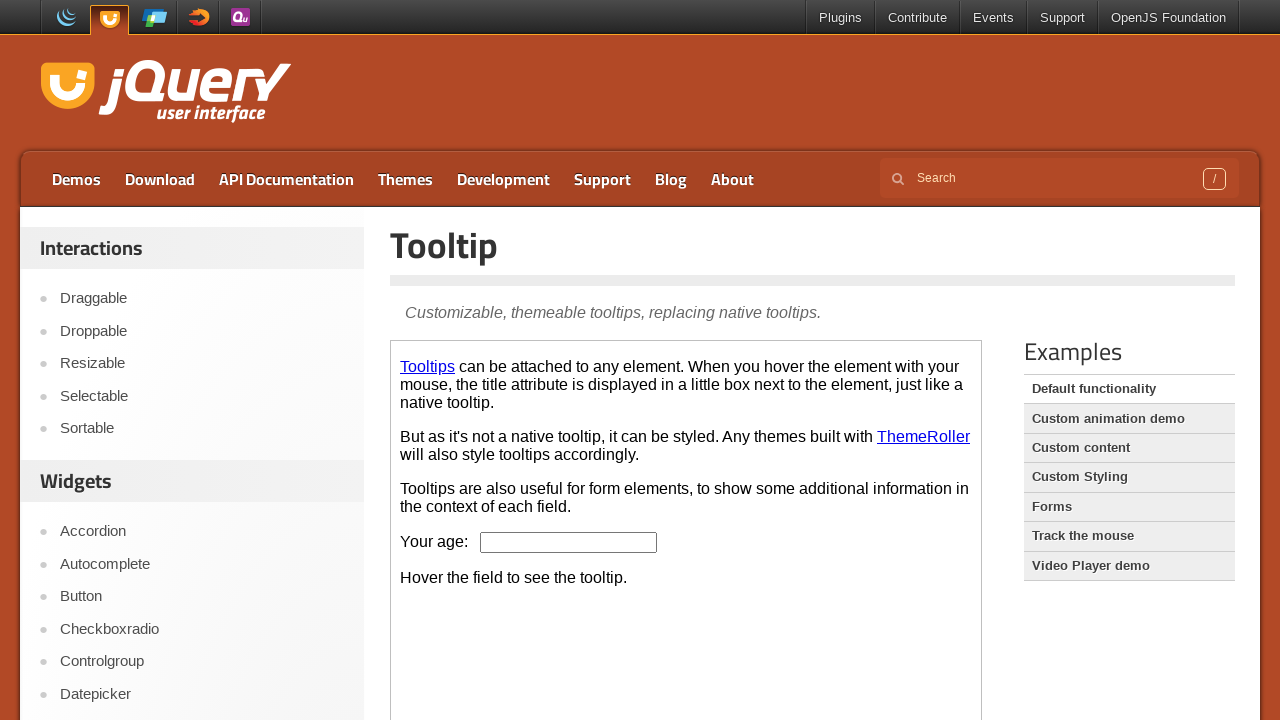

Hovered over the tooltip element to display the tooltip at (428, 366) on iframe >> nth=0 >> internal:control=enter-frame >> xpath=//a[text()='Tooltips']
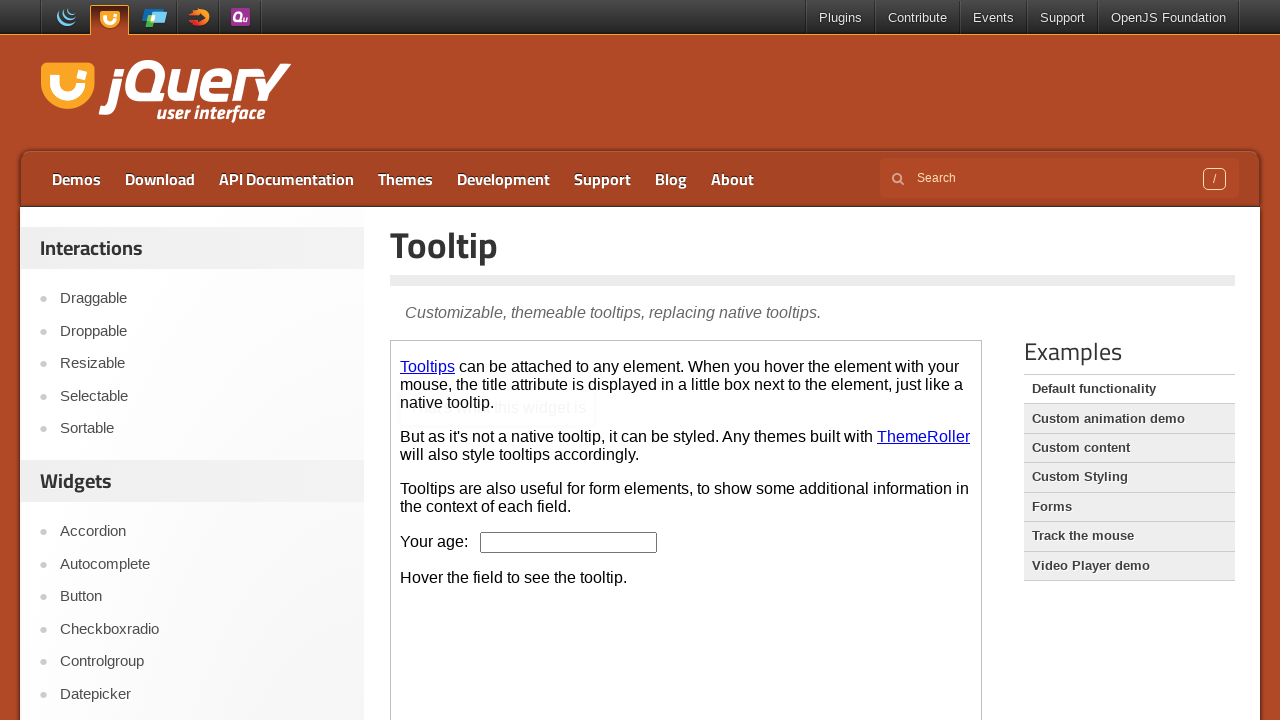

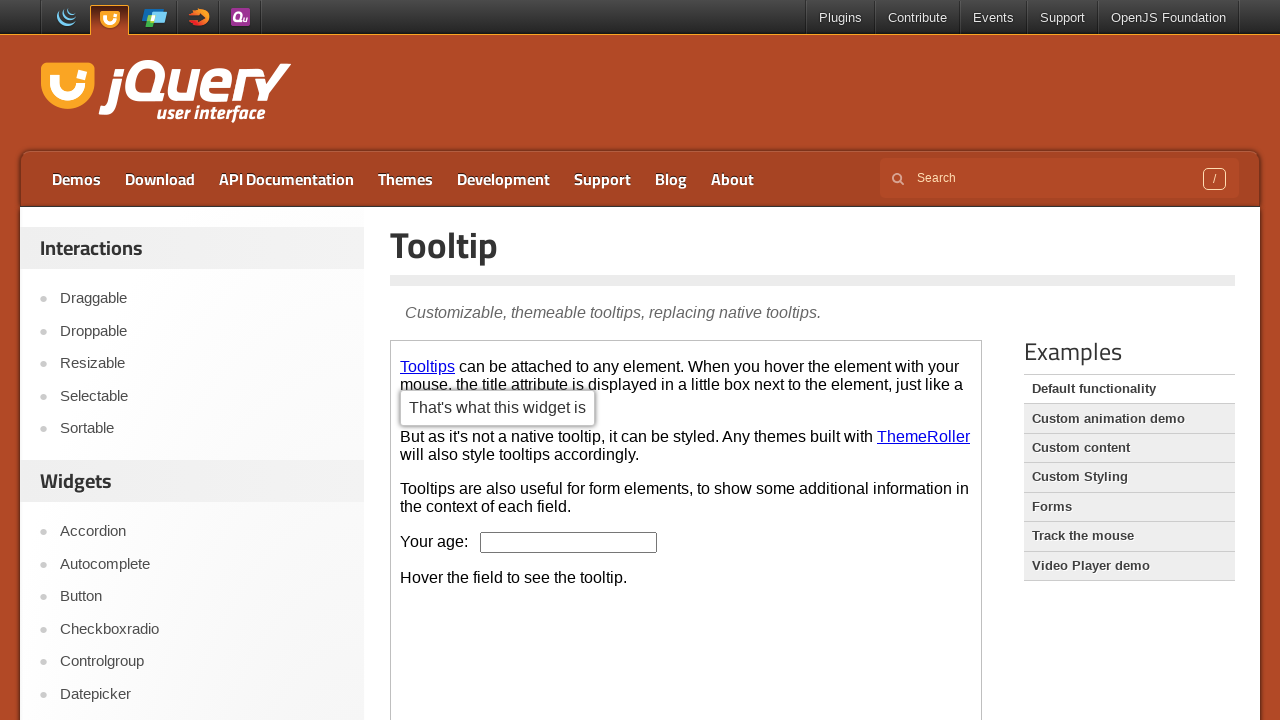